Tests opting out of A/B tests by adding an opt-out cookie before navigating to the A/B test page.

Starting URL: http://the-internet.herokuapp.com

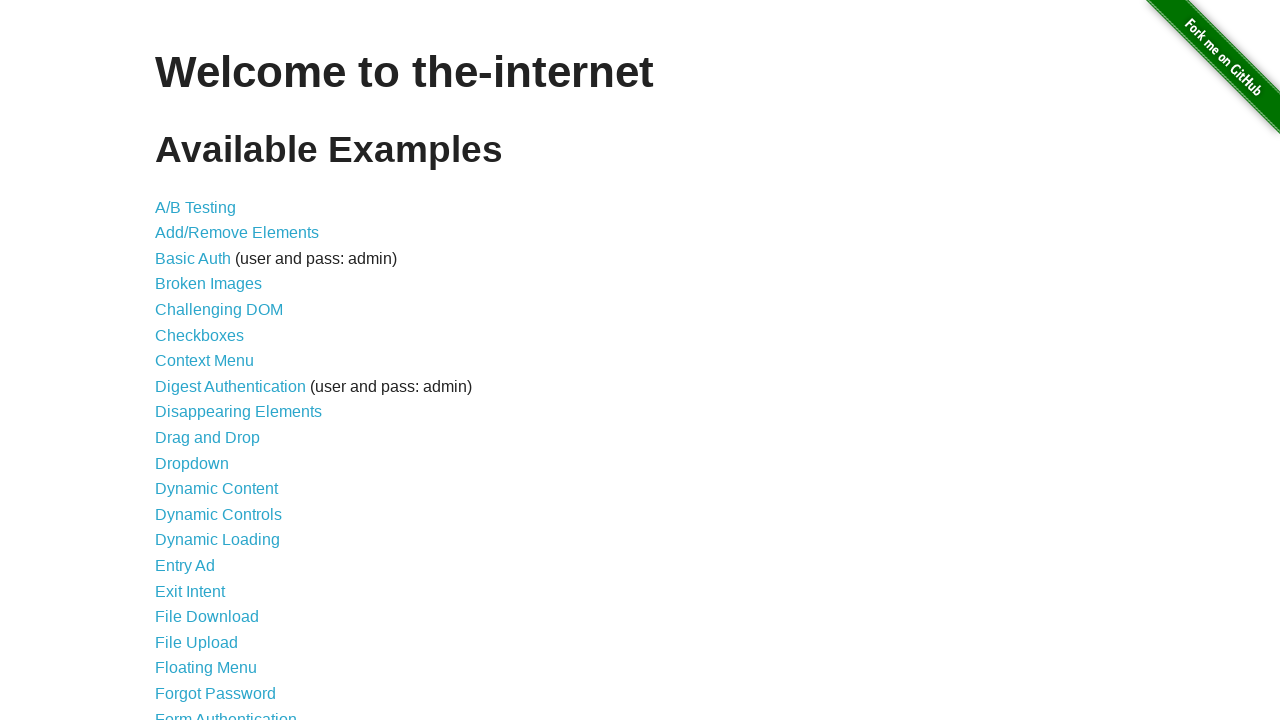

Added optimizelyOptOut cookie to opt out of A/B tests
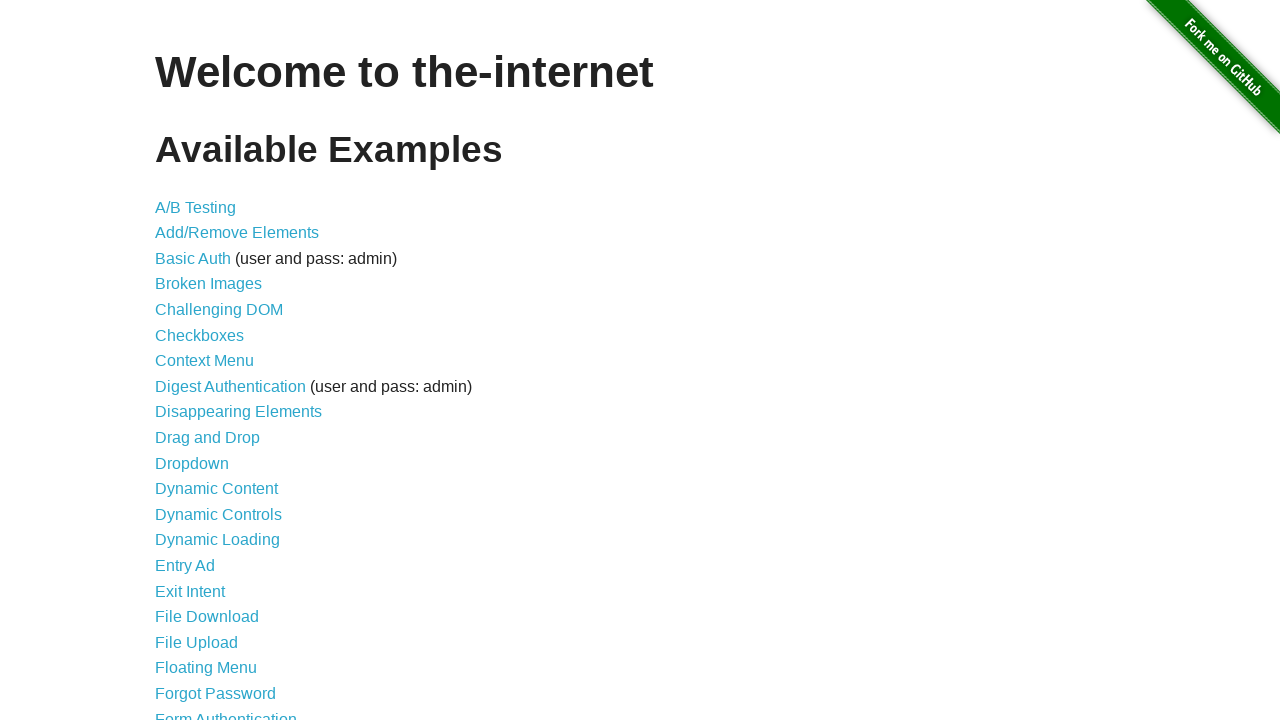

Navigated to A/B test page
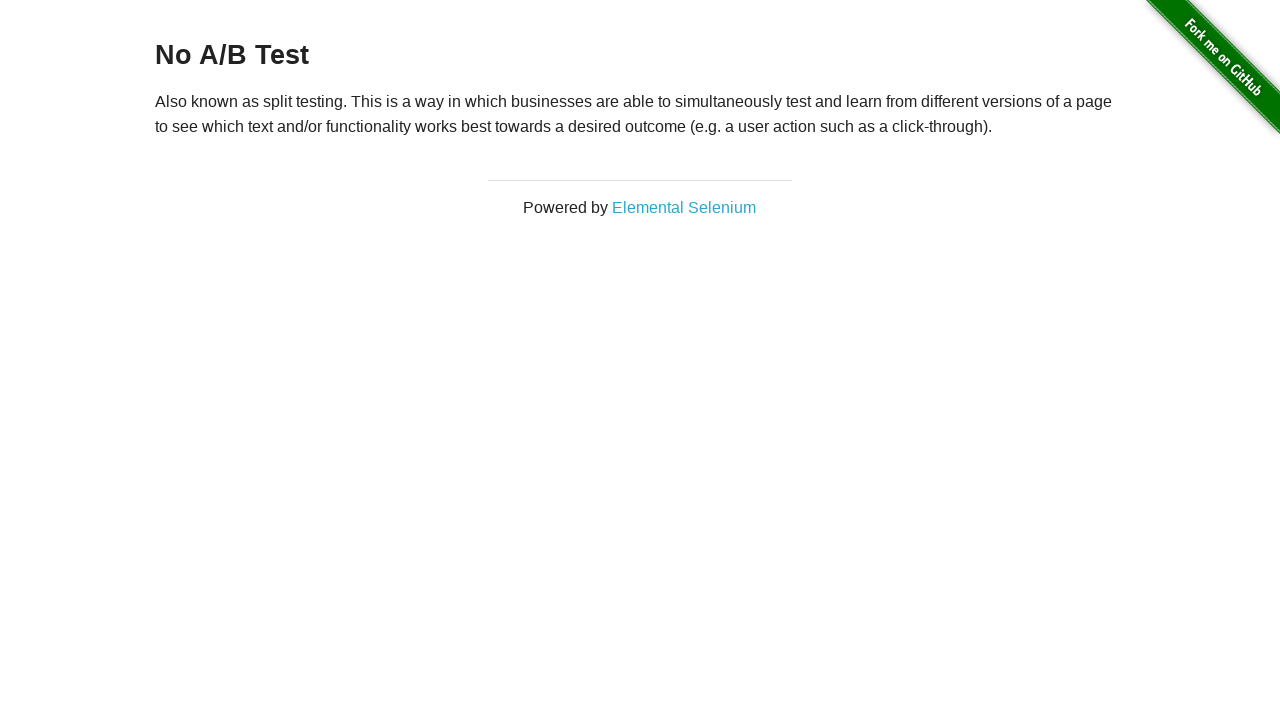

Waited for h3 heading to load
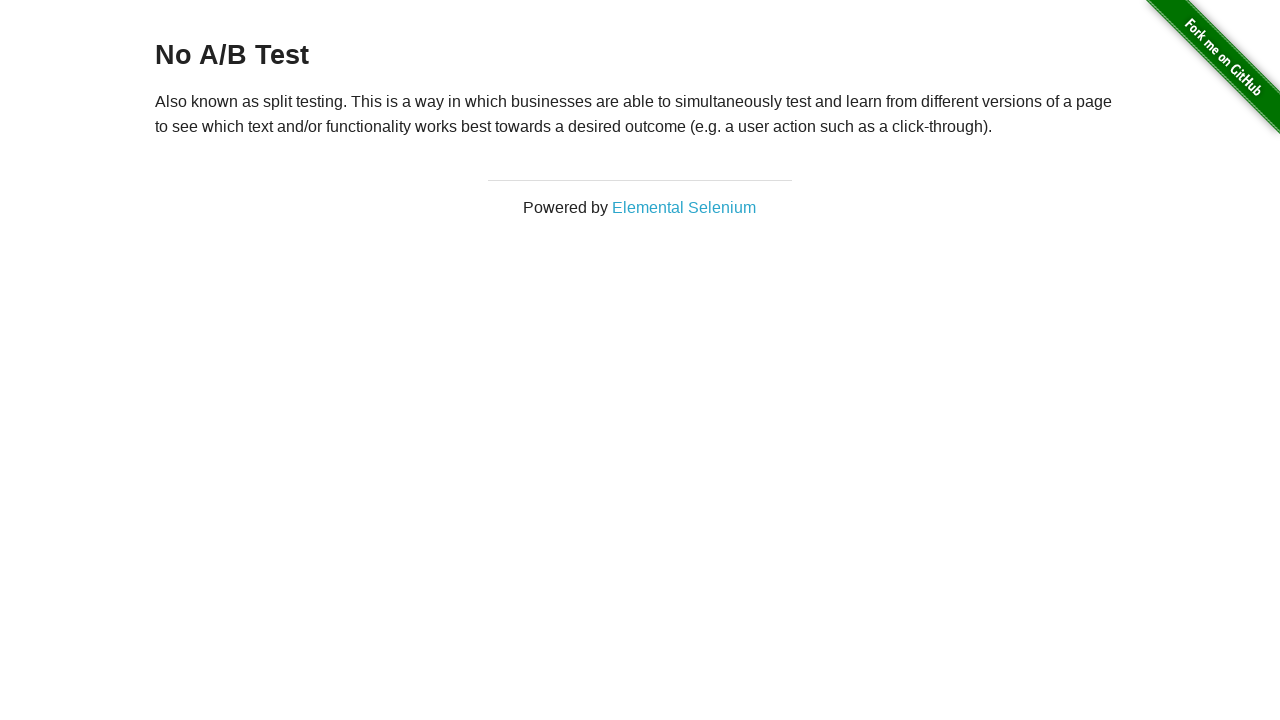

Retrieved heading text: 'No A/B Test'
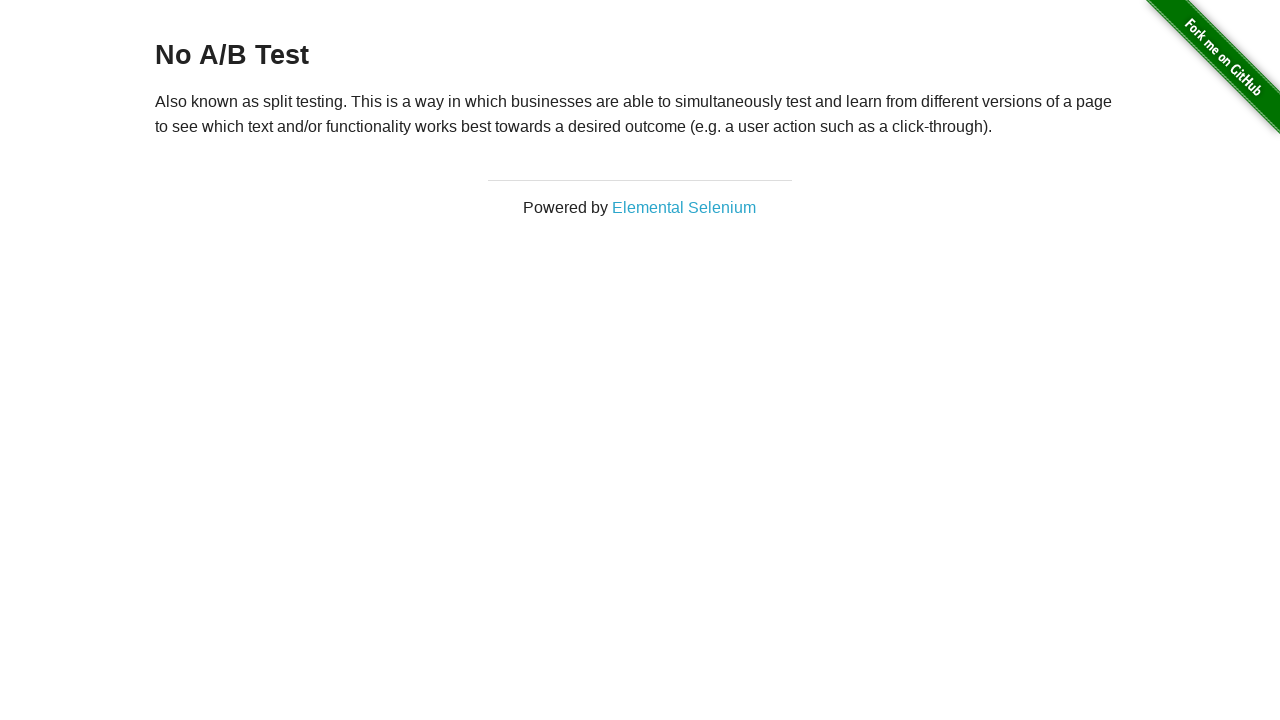

Verified opt-out cookie prevented A/B test assignment
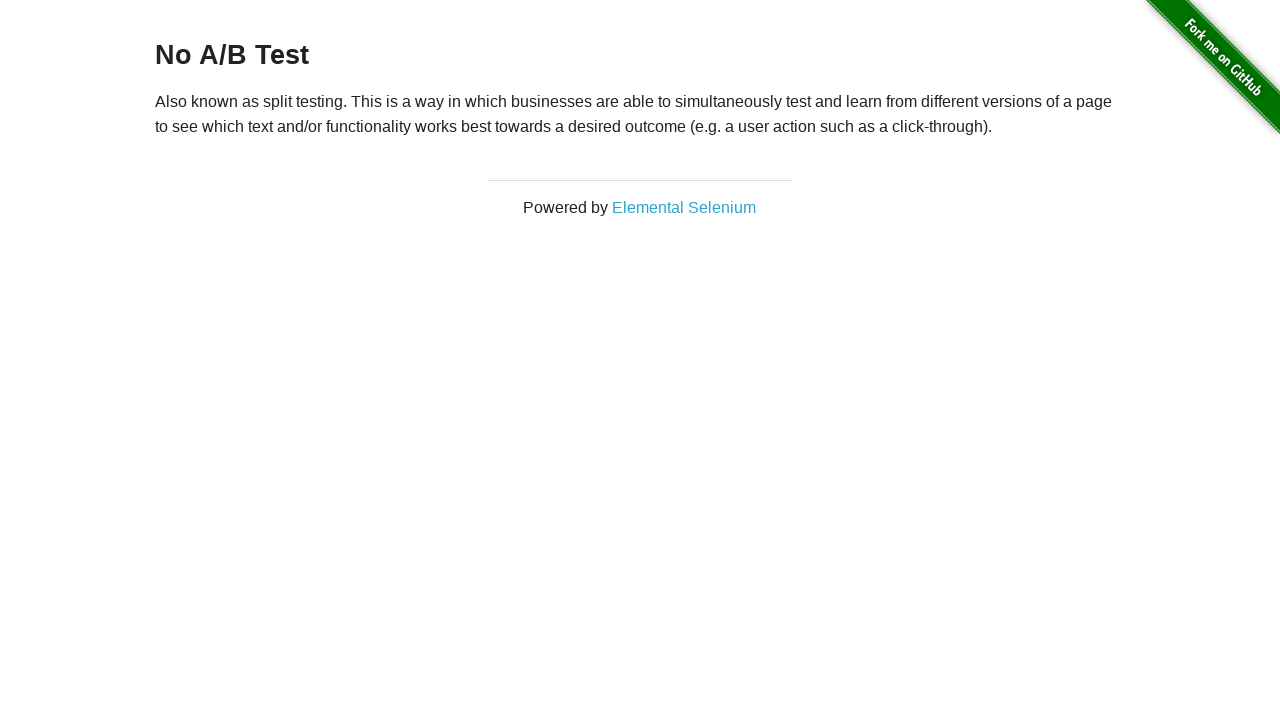

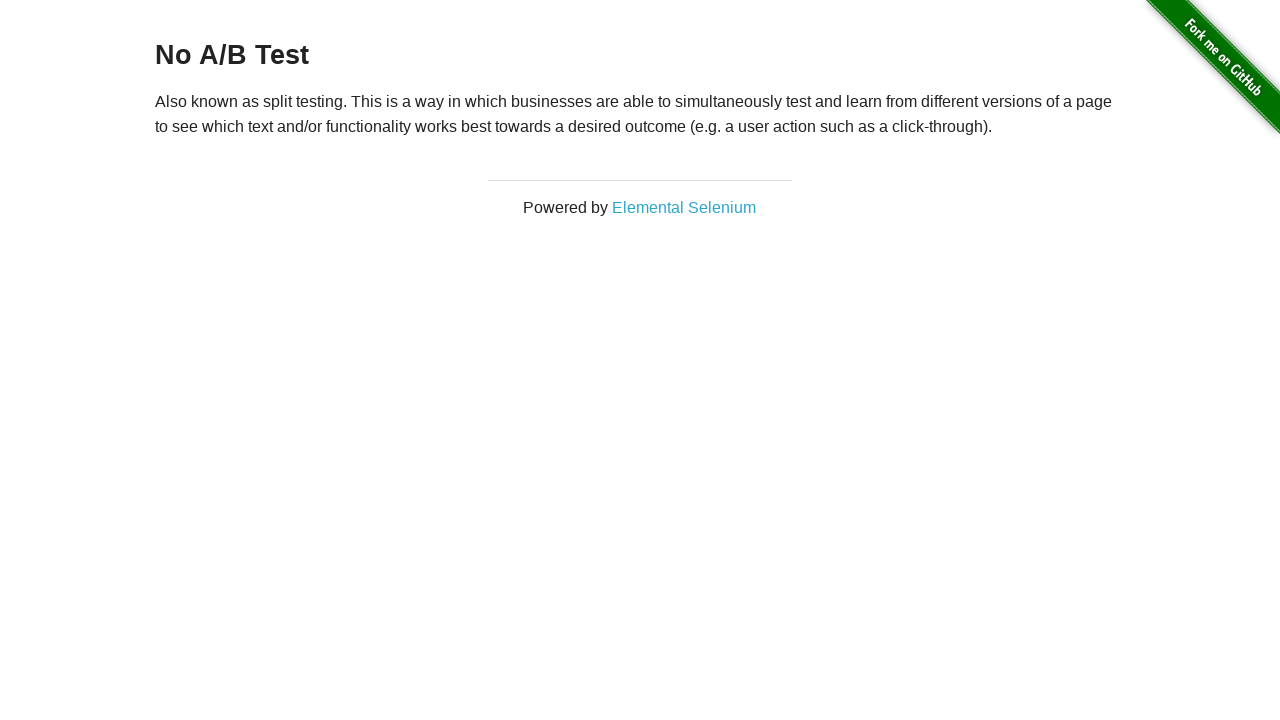